Tests submitting an empty form by navigating to the Form page and clicking submit

Starting URL: https://formy-project.herokuapp.com/

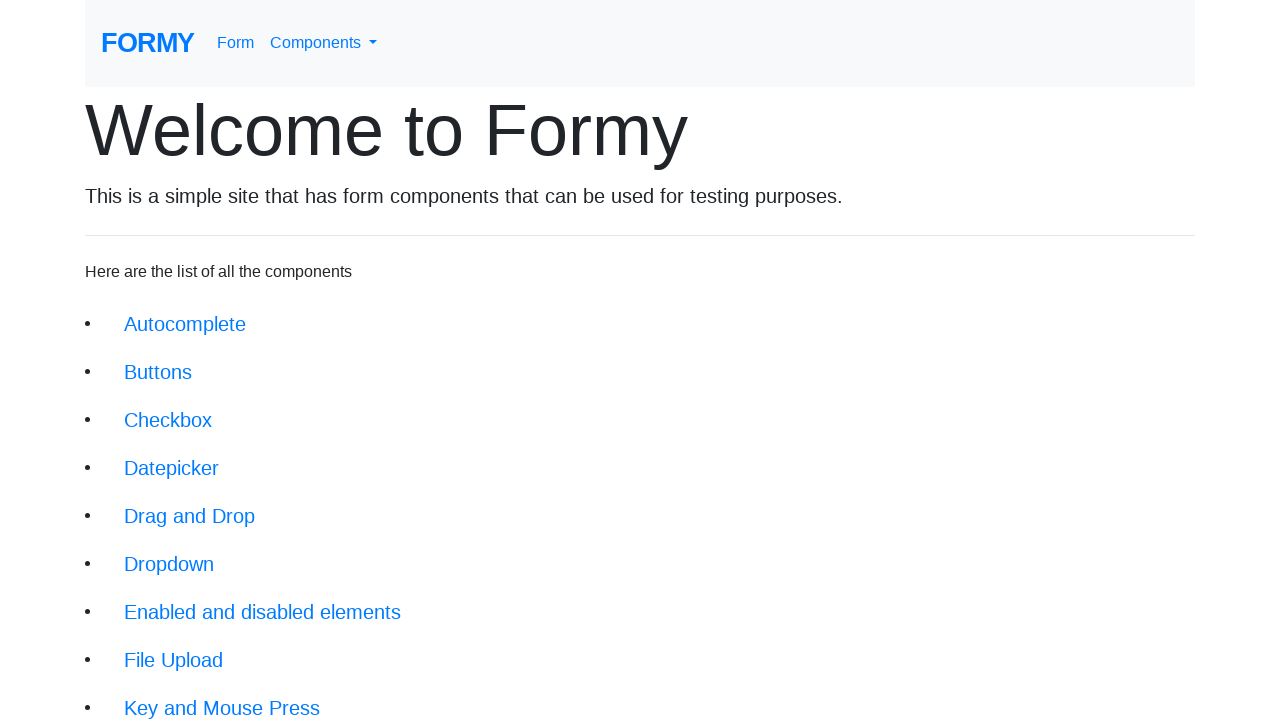

Clicked on Form link to navigate to the form page at (236, 43) on xpath=//a[text()='Form']
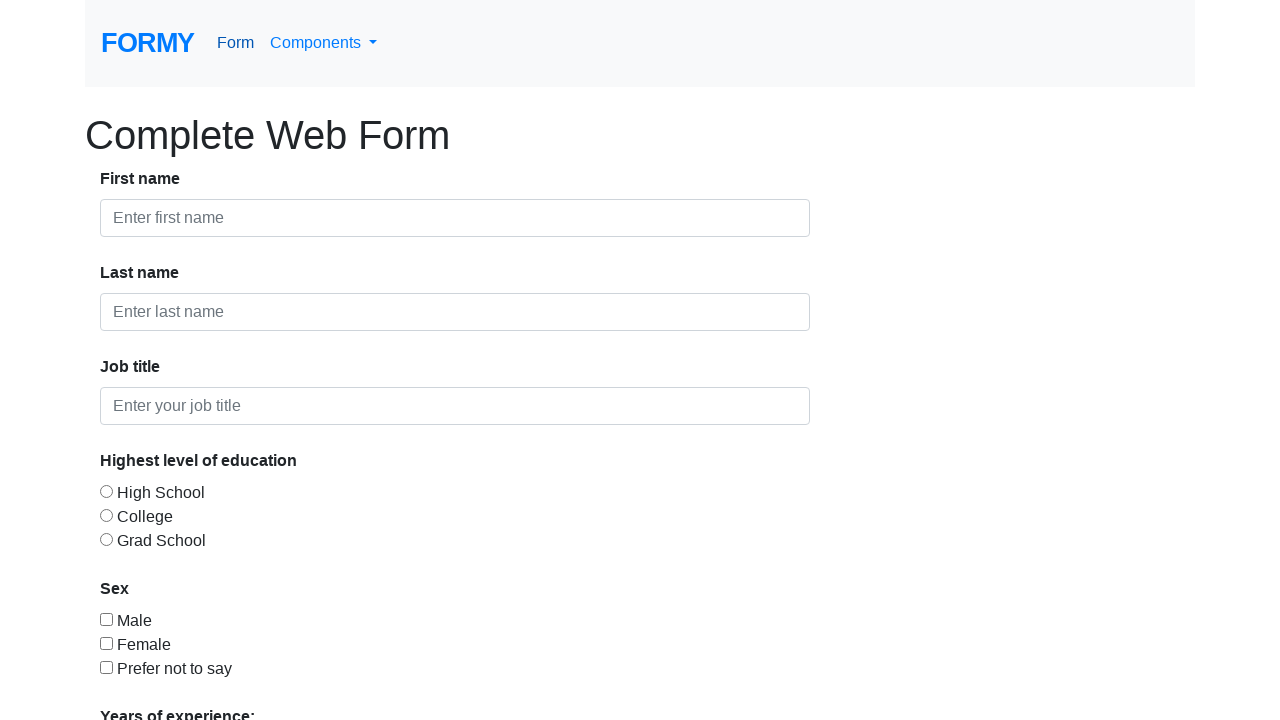

Clicked submit button to submit the empty form at (148, 680) on xpath=//a[@class='btn btn-lg btn-primary']
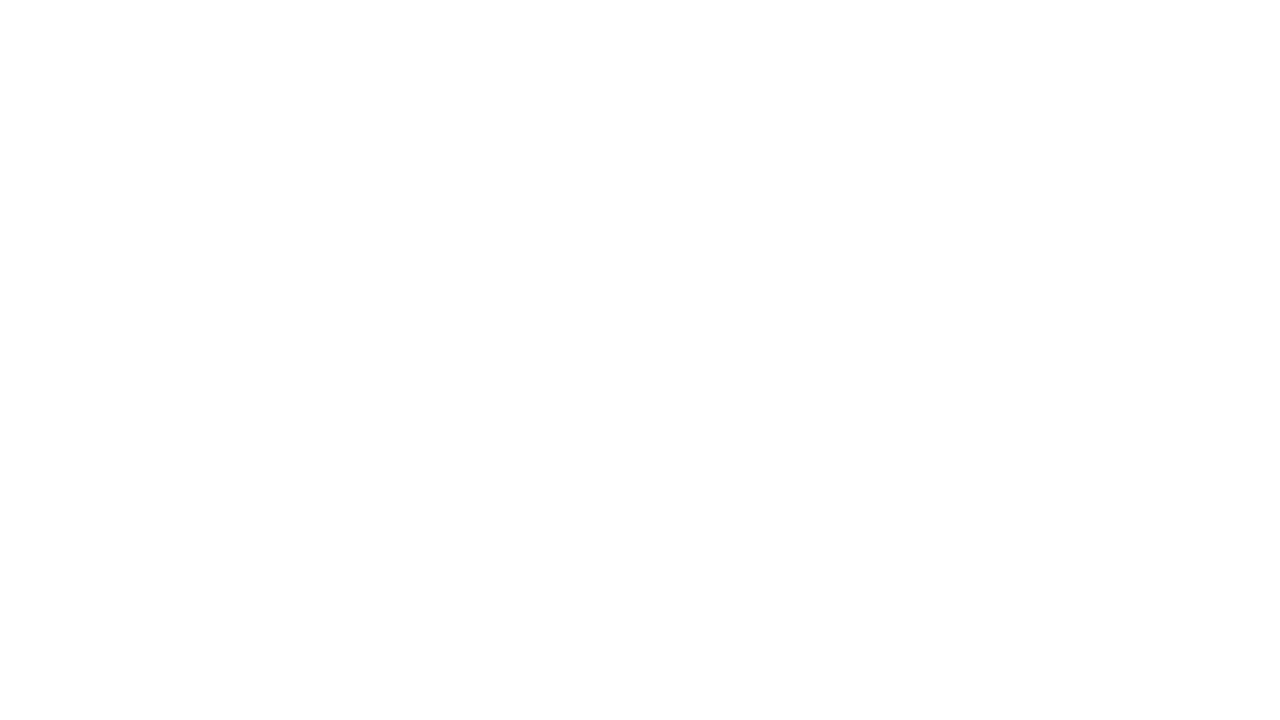

Success message appeared after form submission
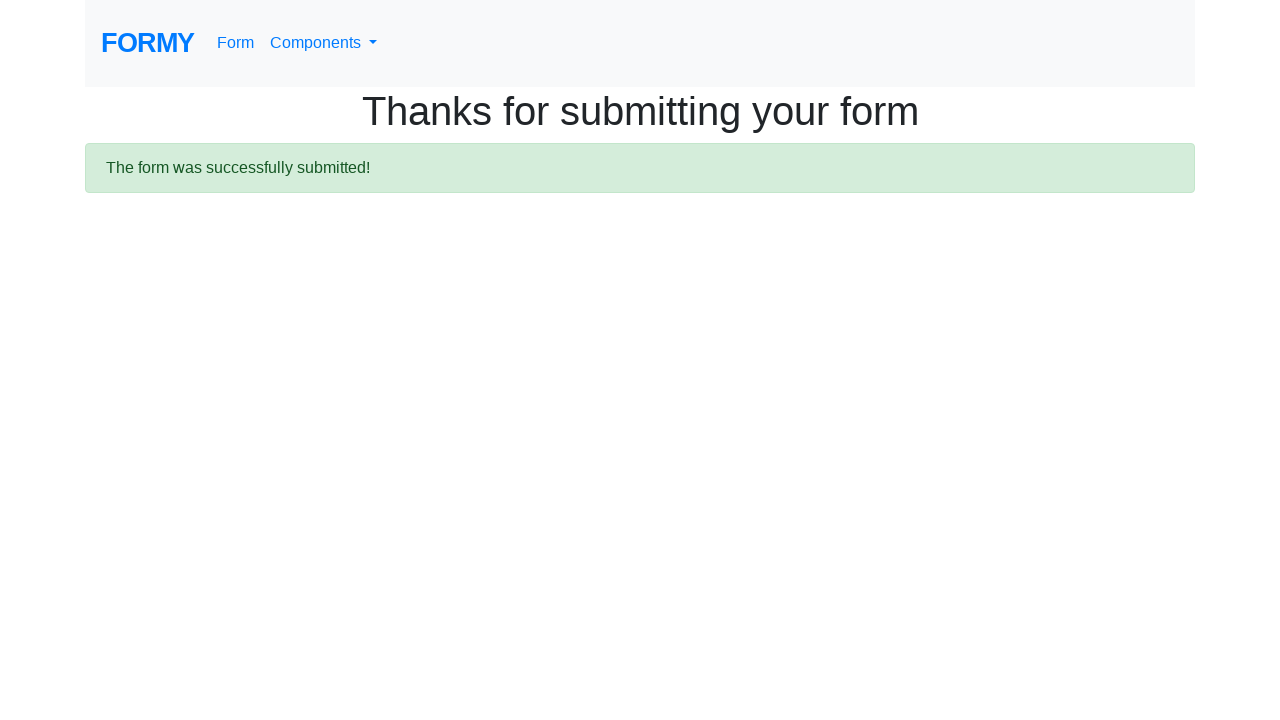

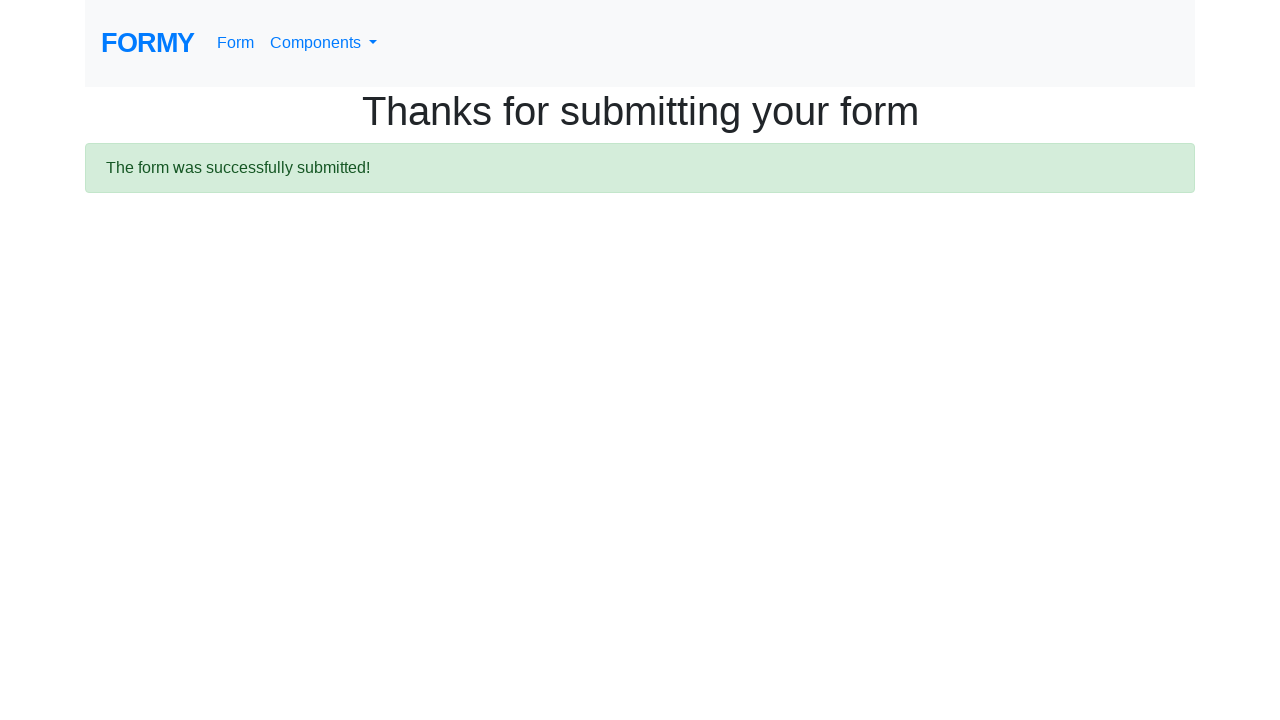